Tests keyboard key press functionality by sending Space and Left Arrow keys to an input element and verifying the displayed result text shows the correct key was pressed.

Starting URL: http://the-internet.herokuapp.com/key_presses

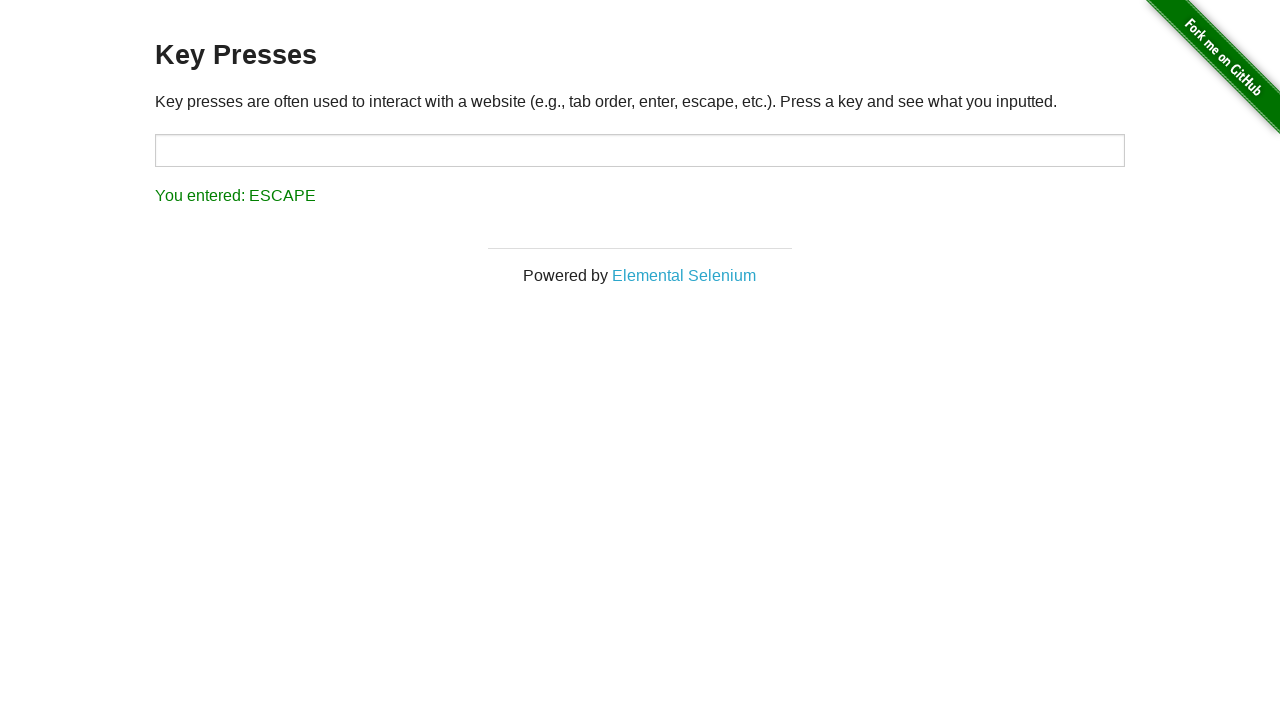

Pressed Space key on target element on #target
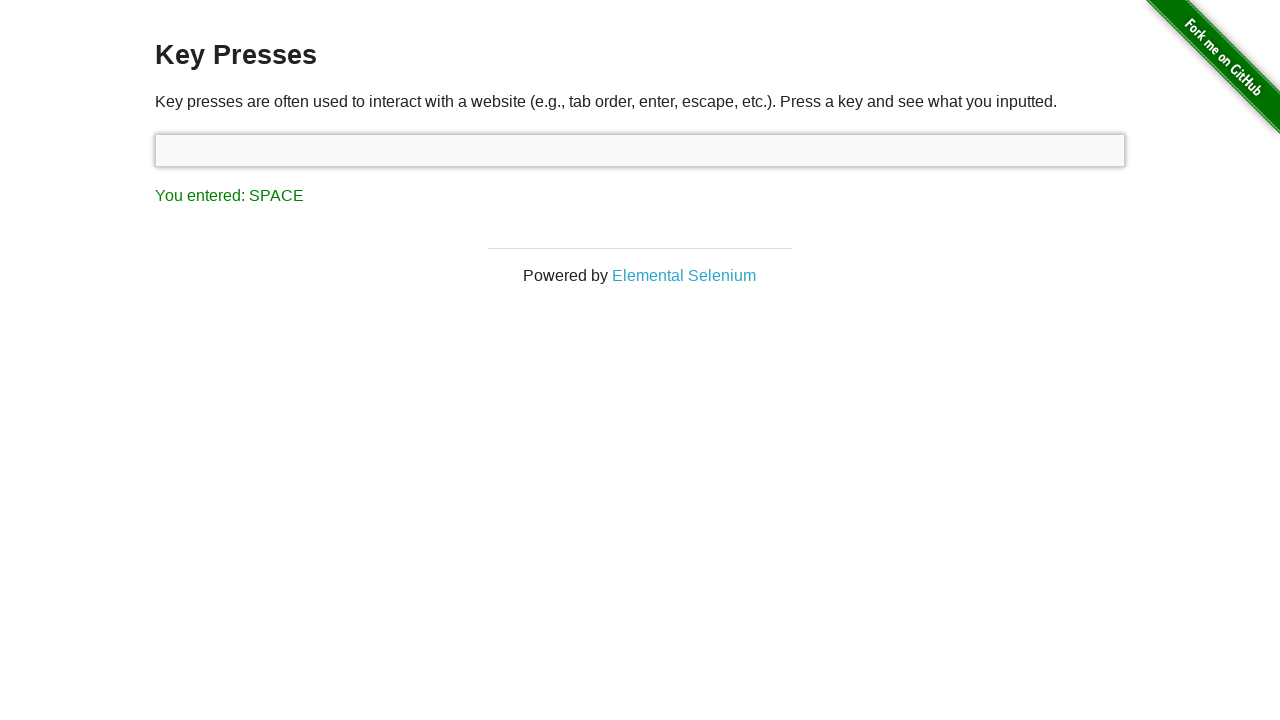

Verified result text shows 'You entered: SPACE'
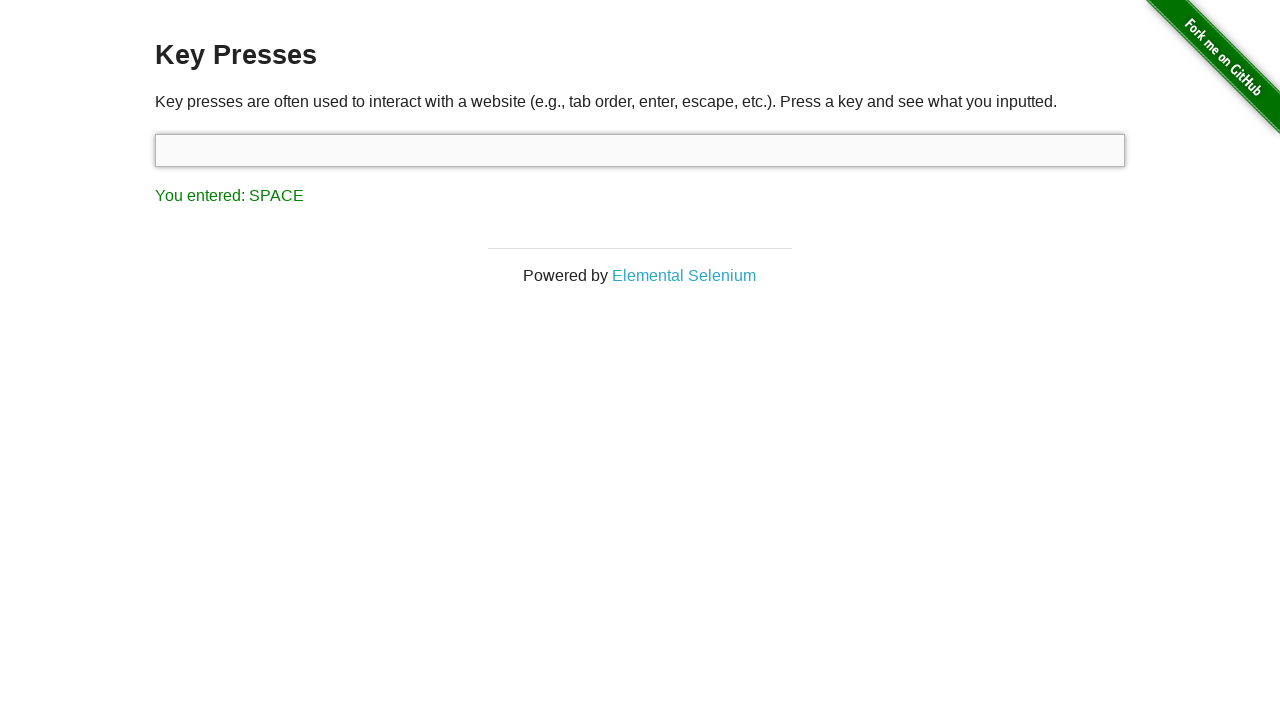

Pressed Left Arrow key using keyboard
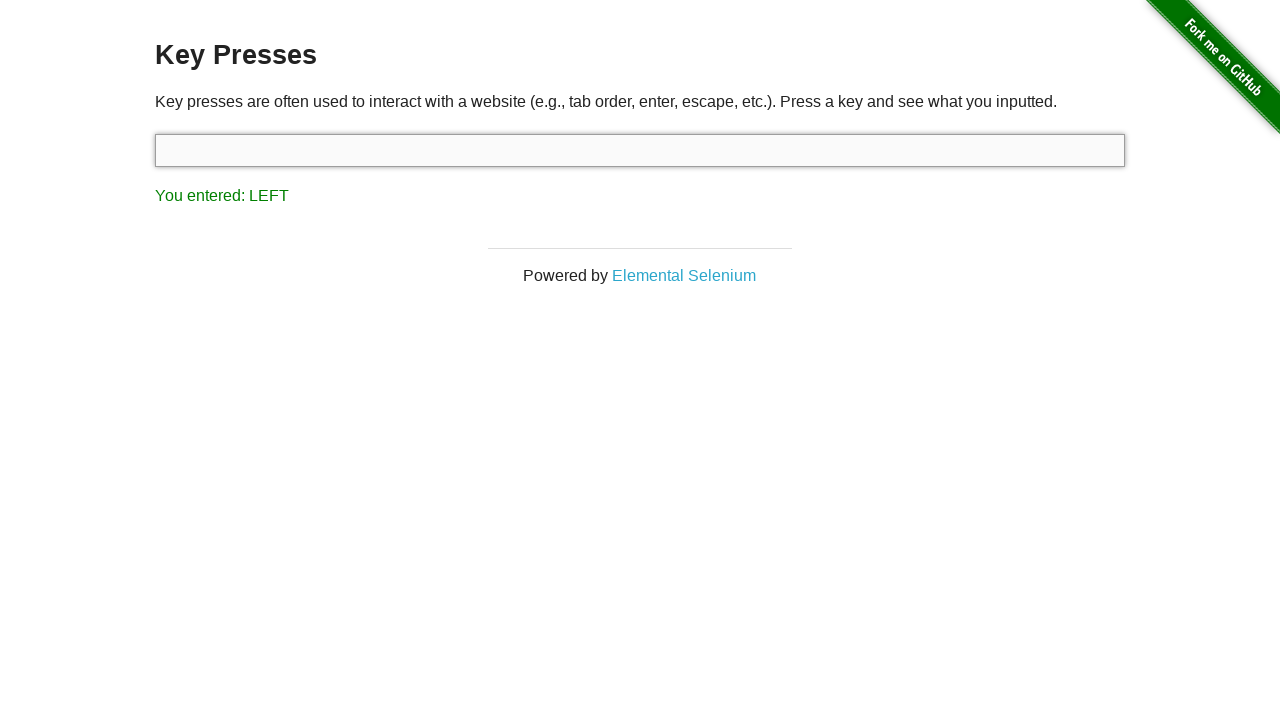

Verified result text shows 'You entered: LEFT'
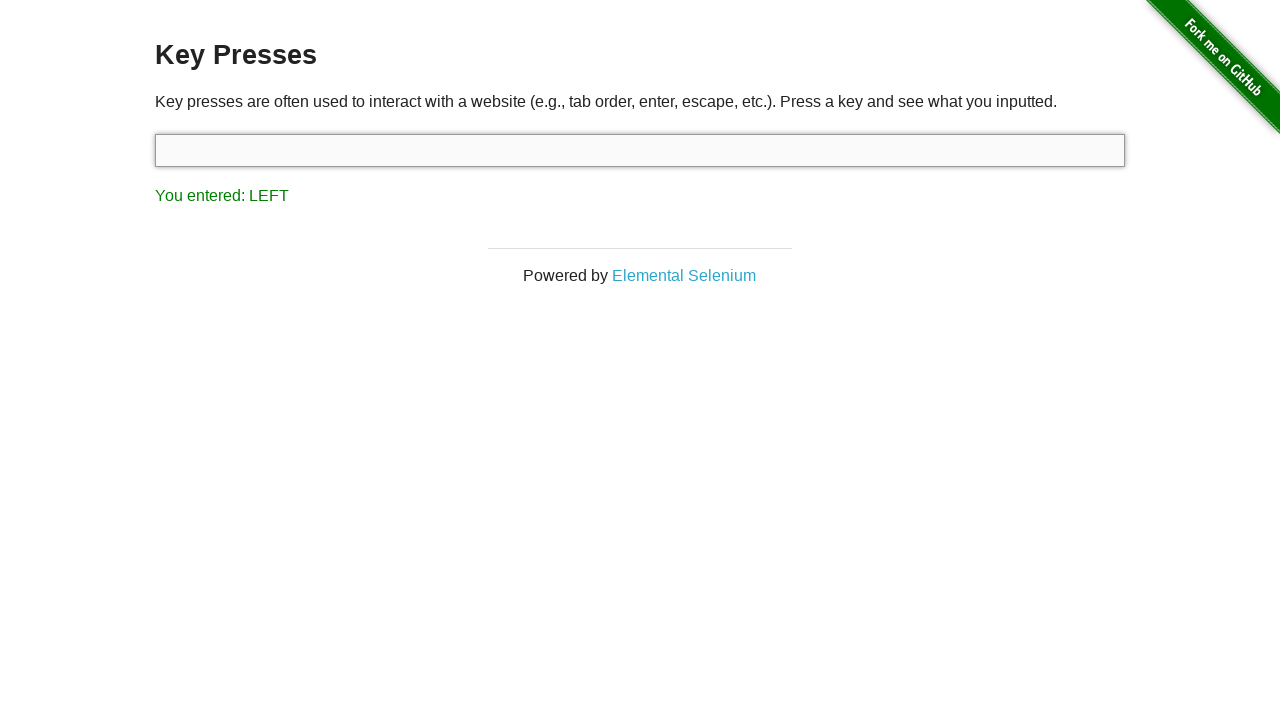

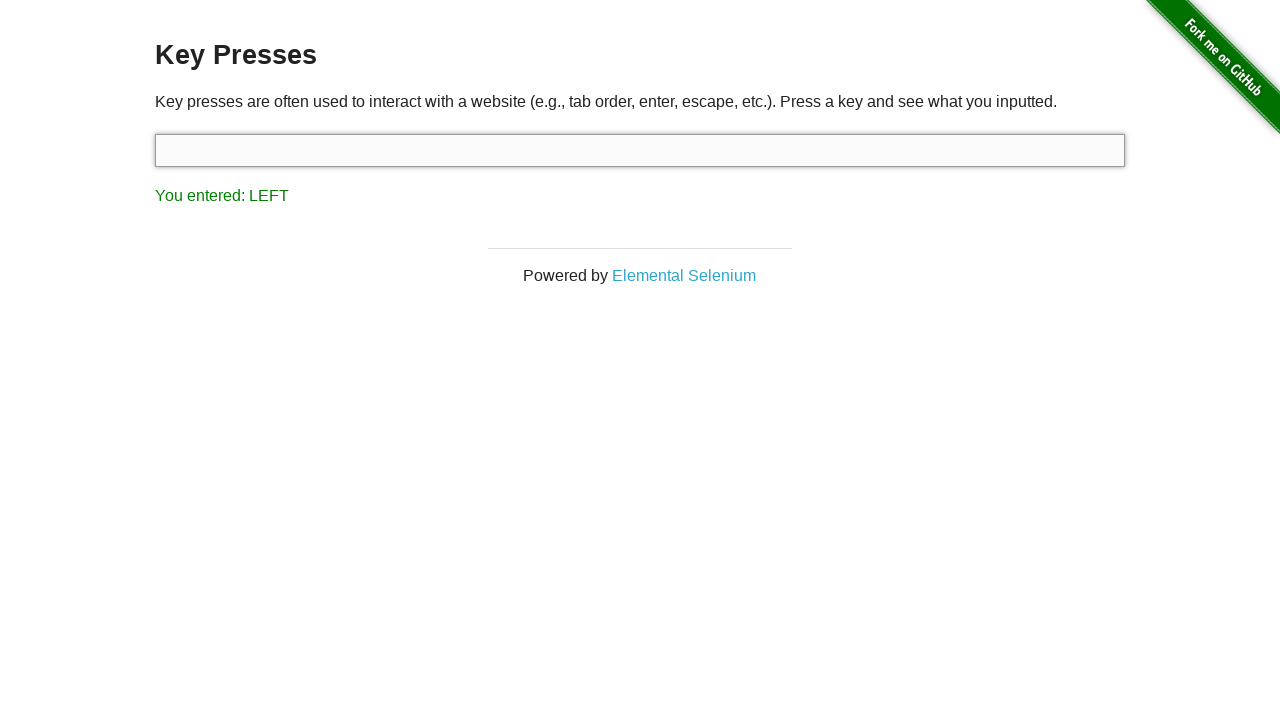